Tests hover functionality by hovering over user avatar images and verifying that user information and profile links appear

Starting URL: https://the-internet.herokuapp.com/hovers

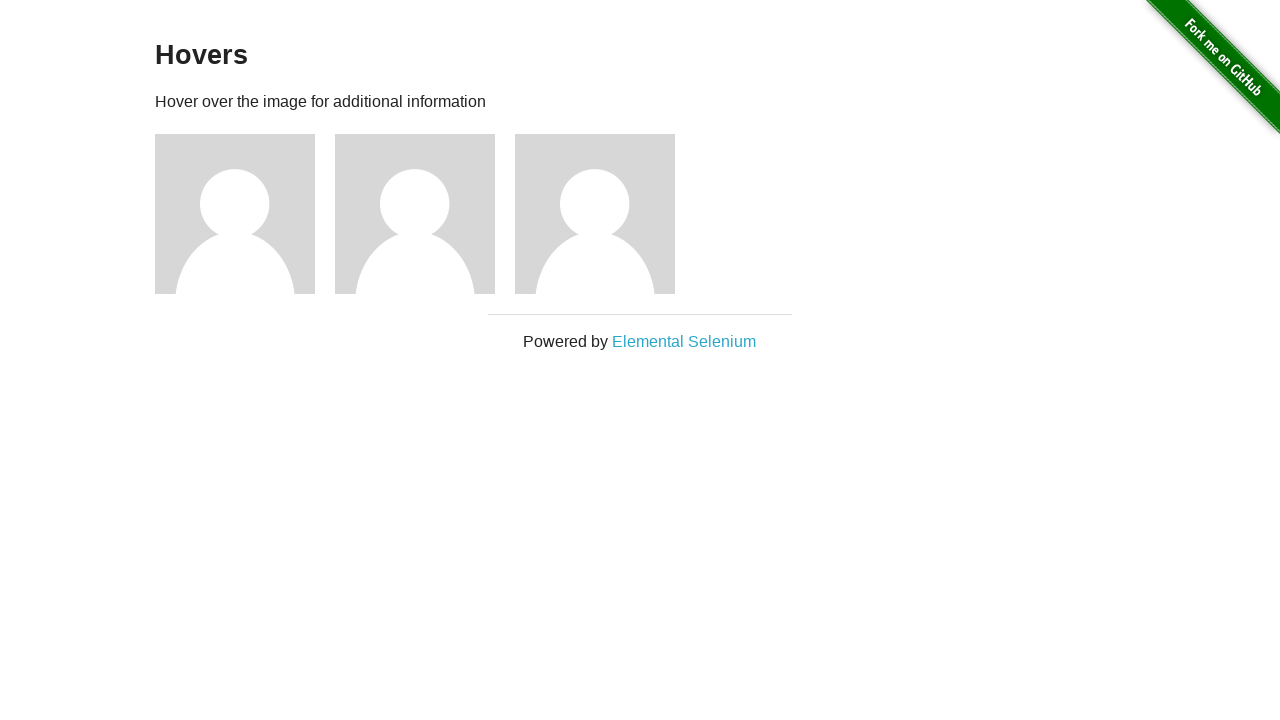

Located first user avatar image
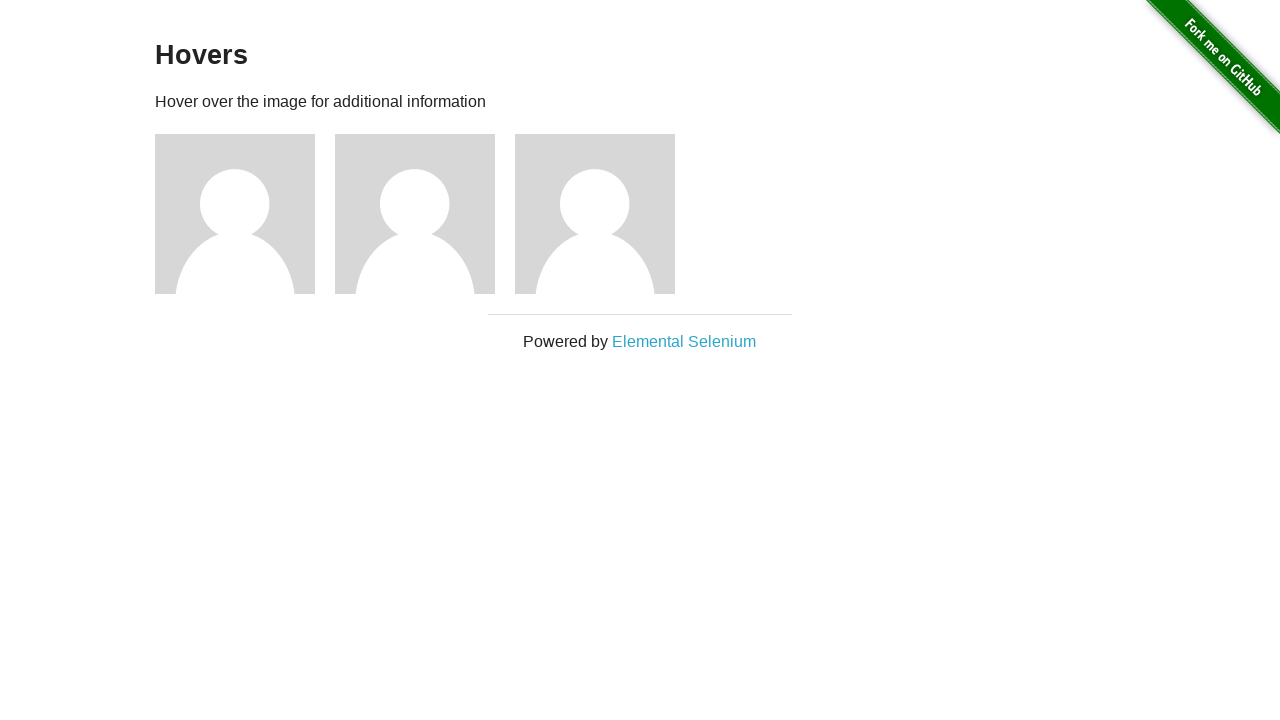

Hovered over first user avatar image at (235, 214) on (//img[@alt='User Avatar'])[1]
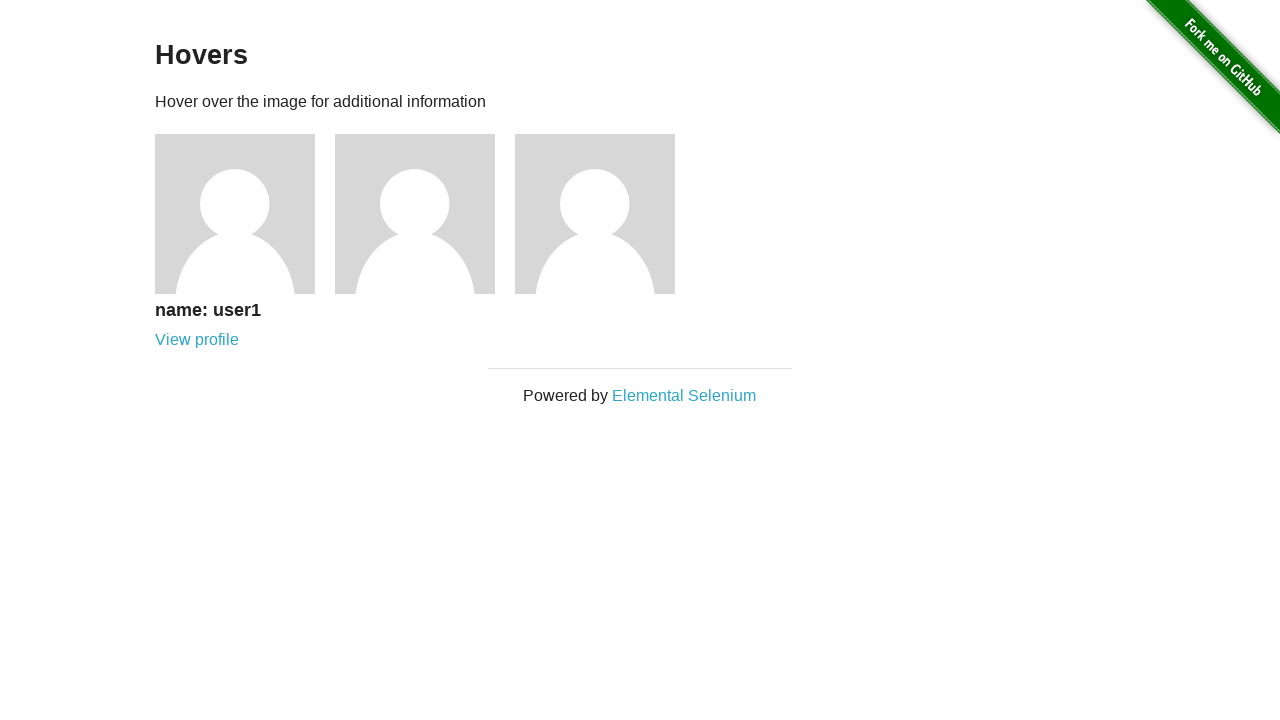

User information appeared after hover
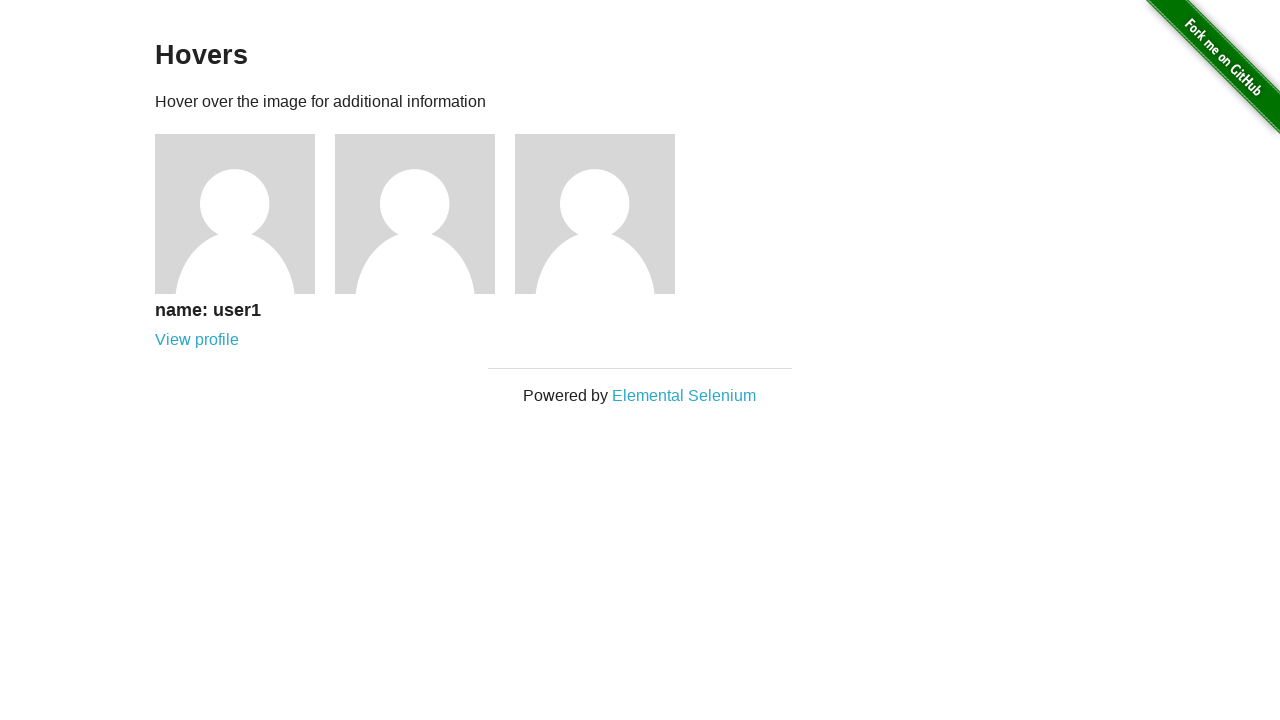

Verified user name displays as 'name: user1'
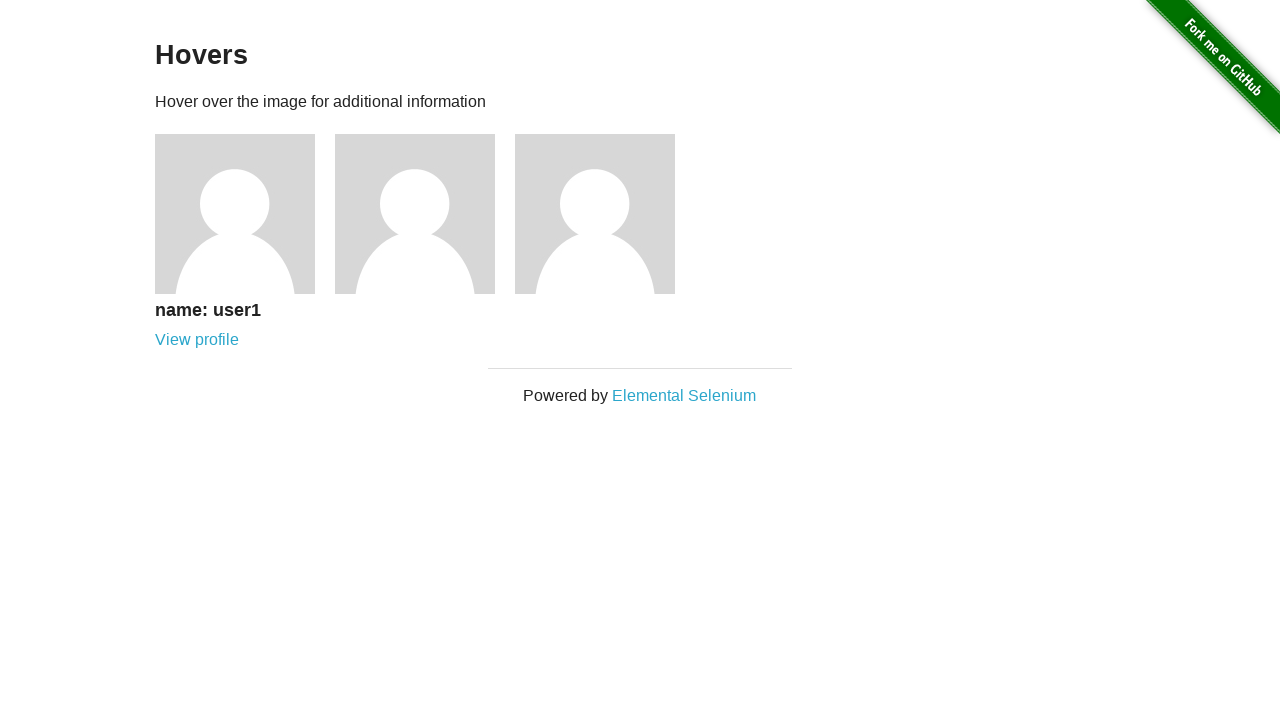

Verified profile link is enabled
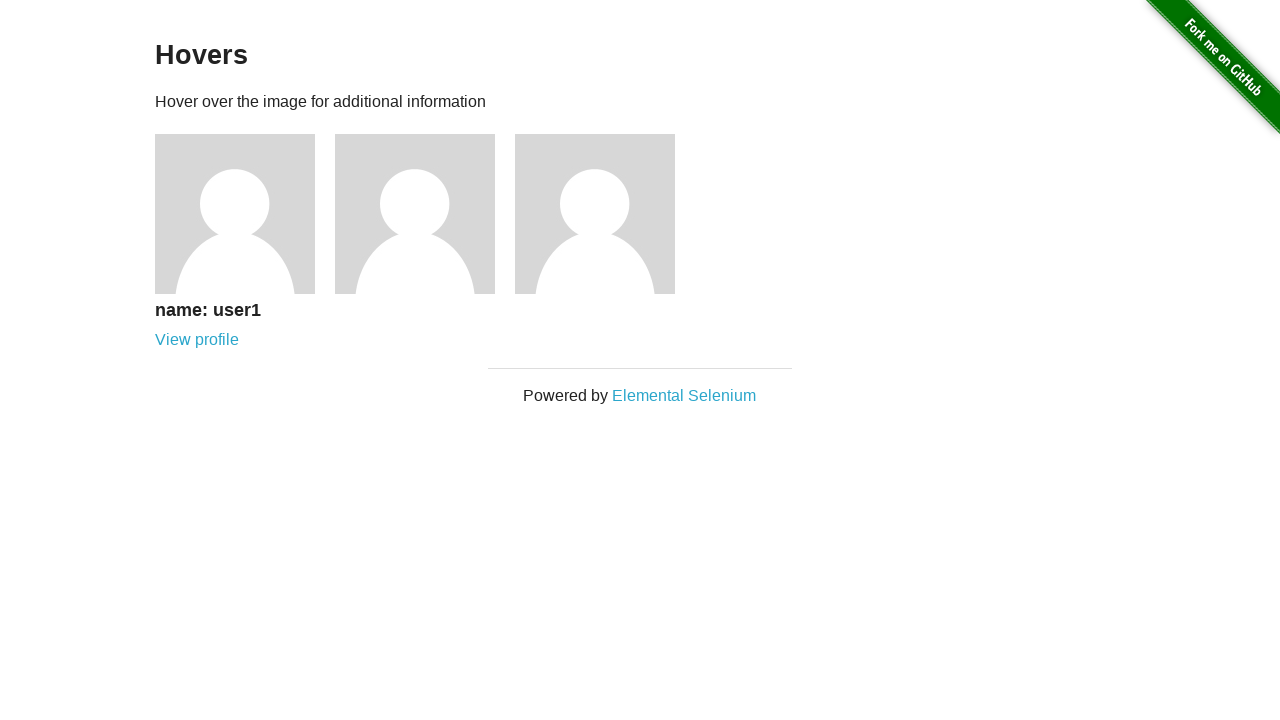

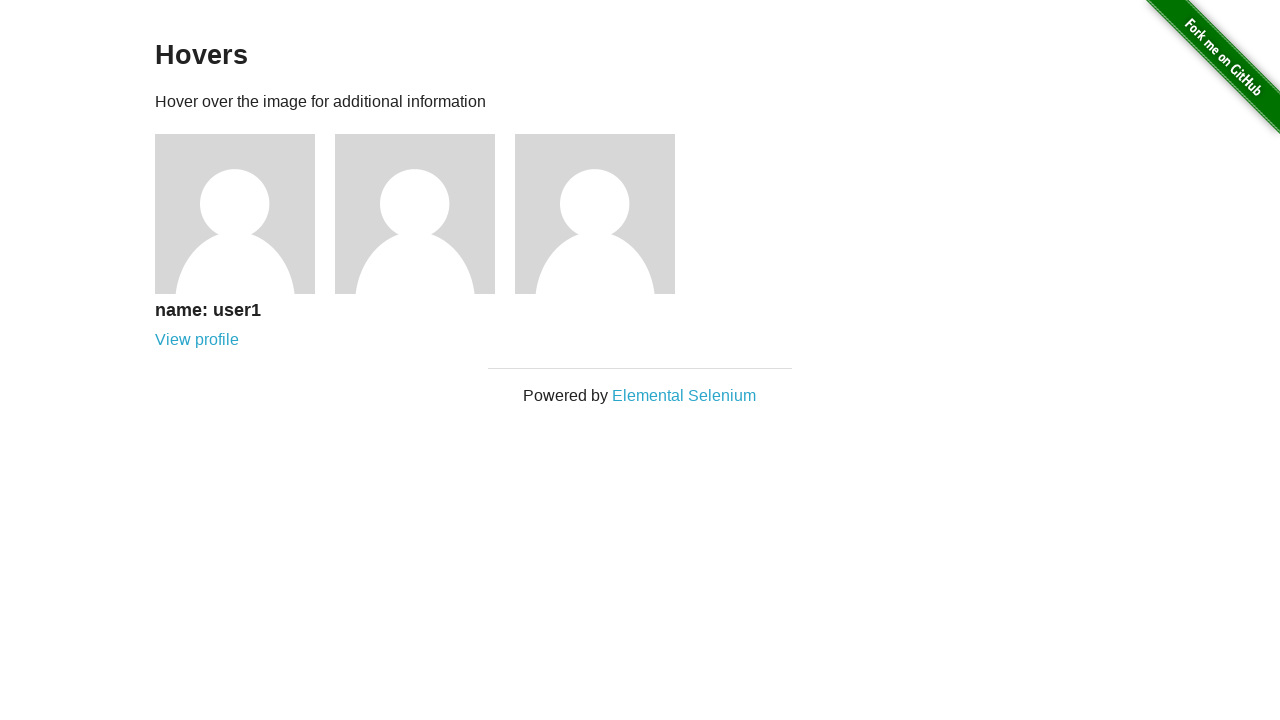